Tests radio button selection functionality by selecting different payment methods (Visa, Mastercard, American Express) from a radio button list and verifying the selections are made correctly.

Starting URL: http://test.openkeyword.de/InputRadioButton/input_type-radio.htm

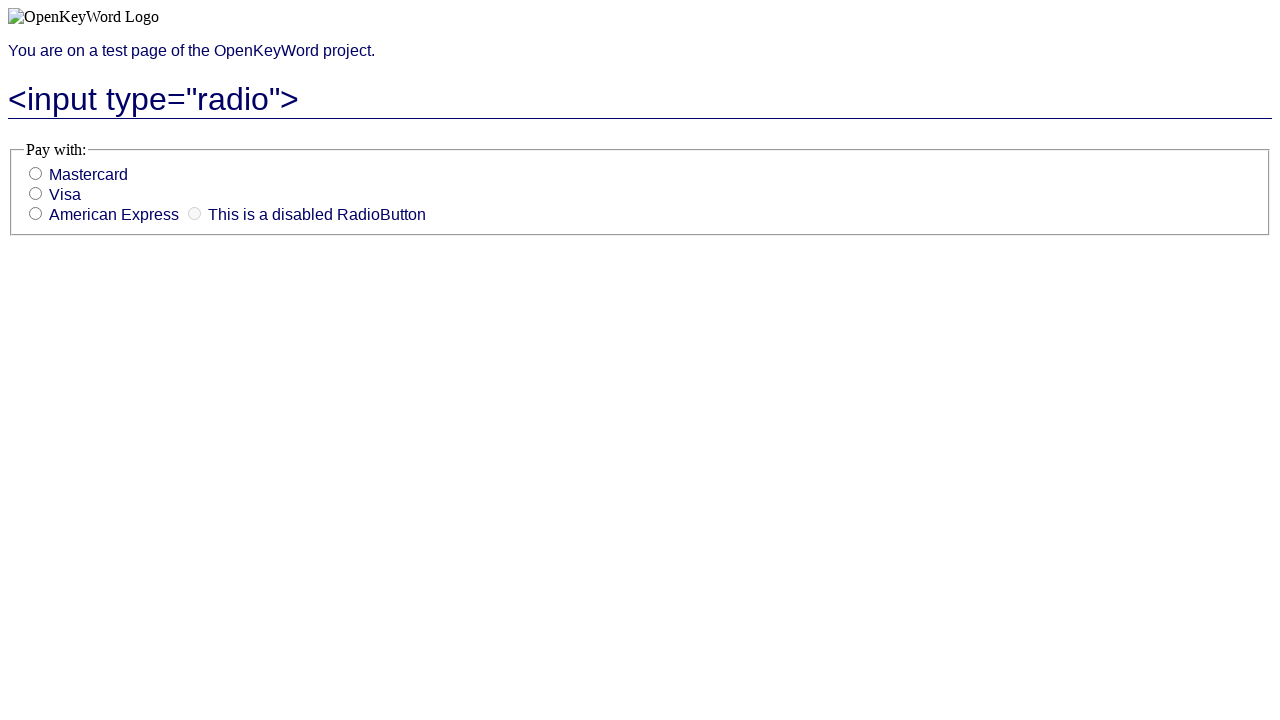

Waited for radio button form to load
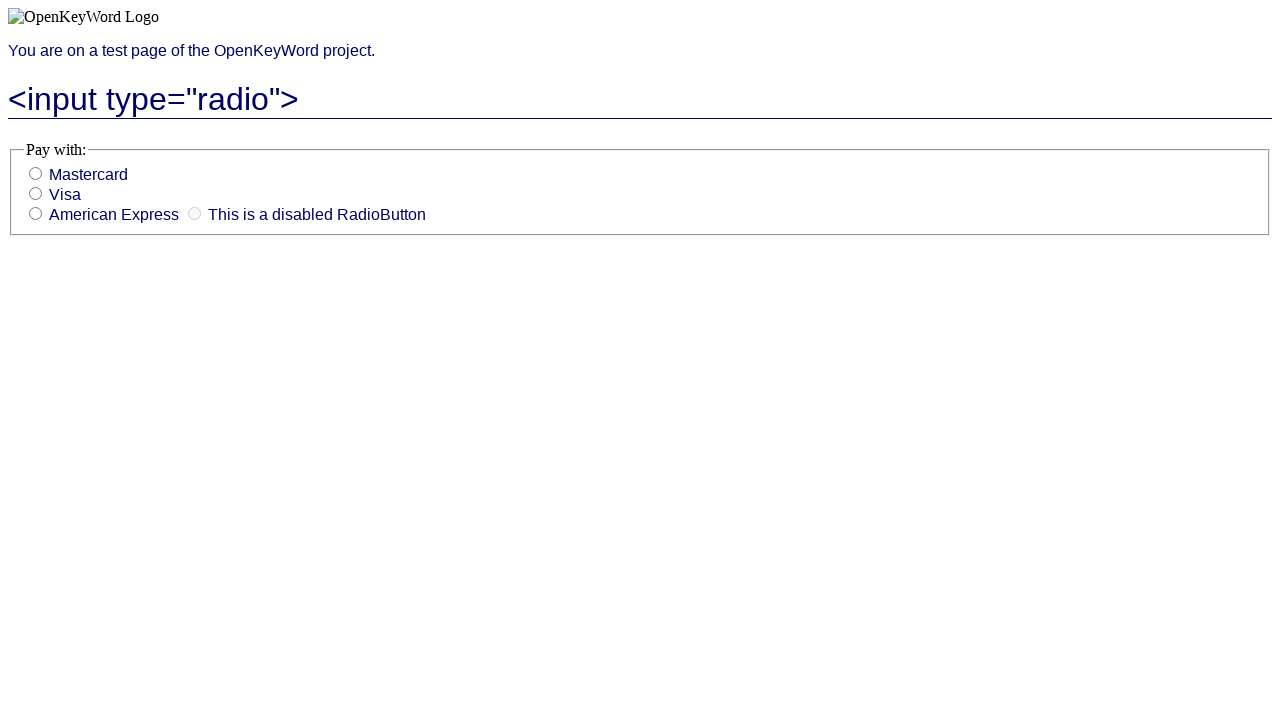

Selected Visa radio button at (36, 194) on input[type='radio'][value='Visa']
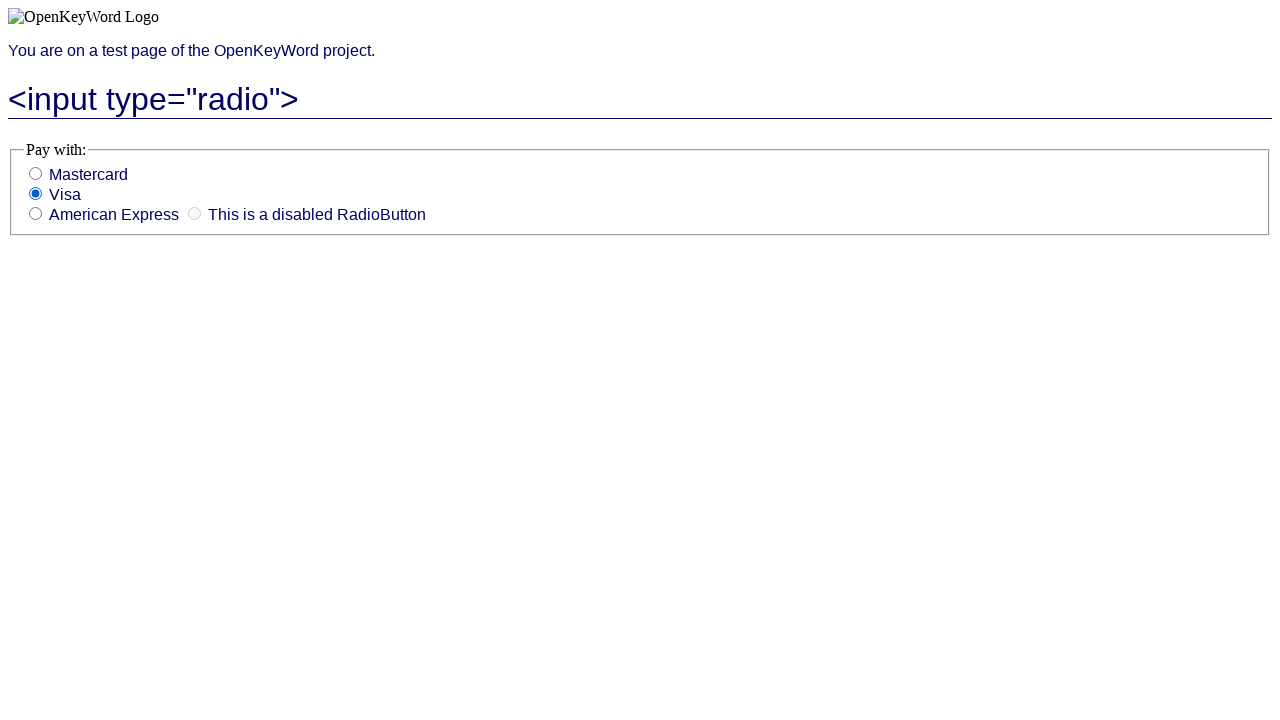

Verified Visa radio button is selected
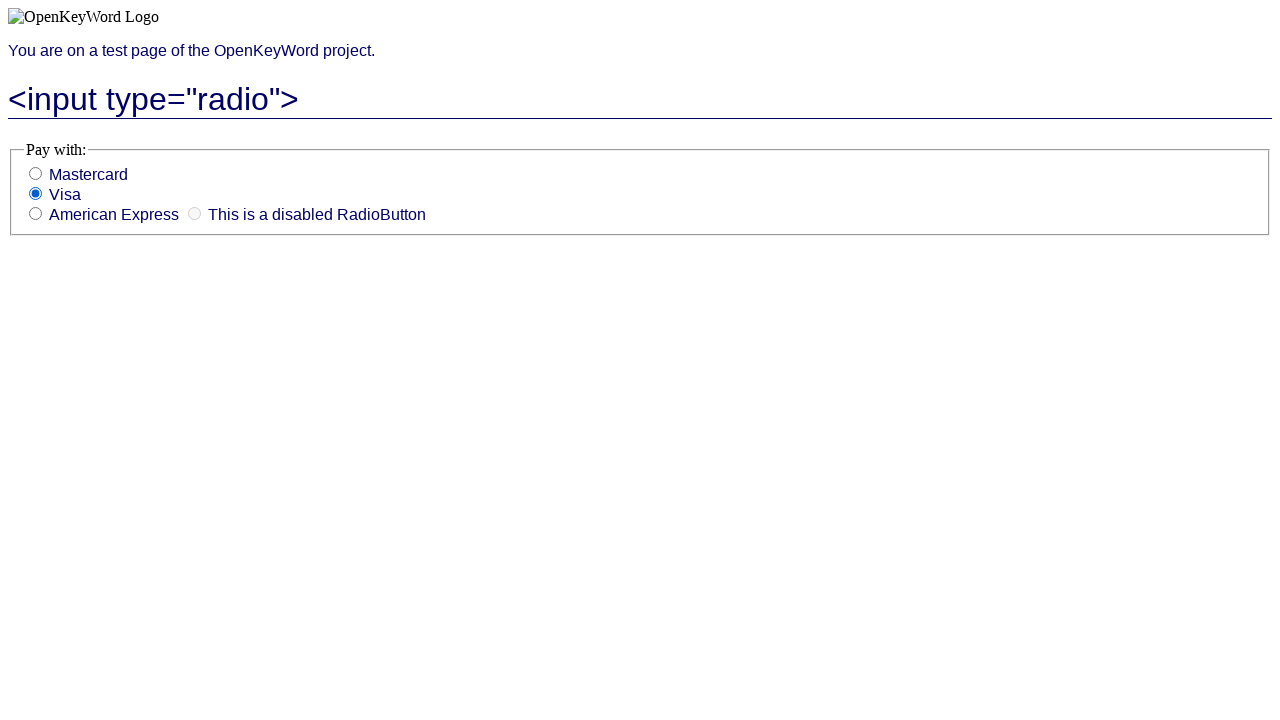

Selected Mastercard radio button at (36, 174) on input[type='radio'][value='Mastercard']
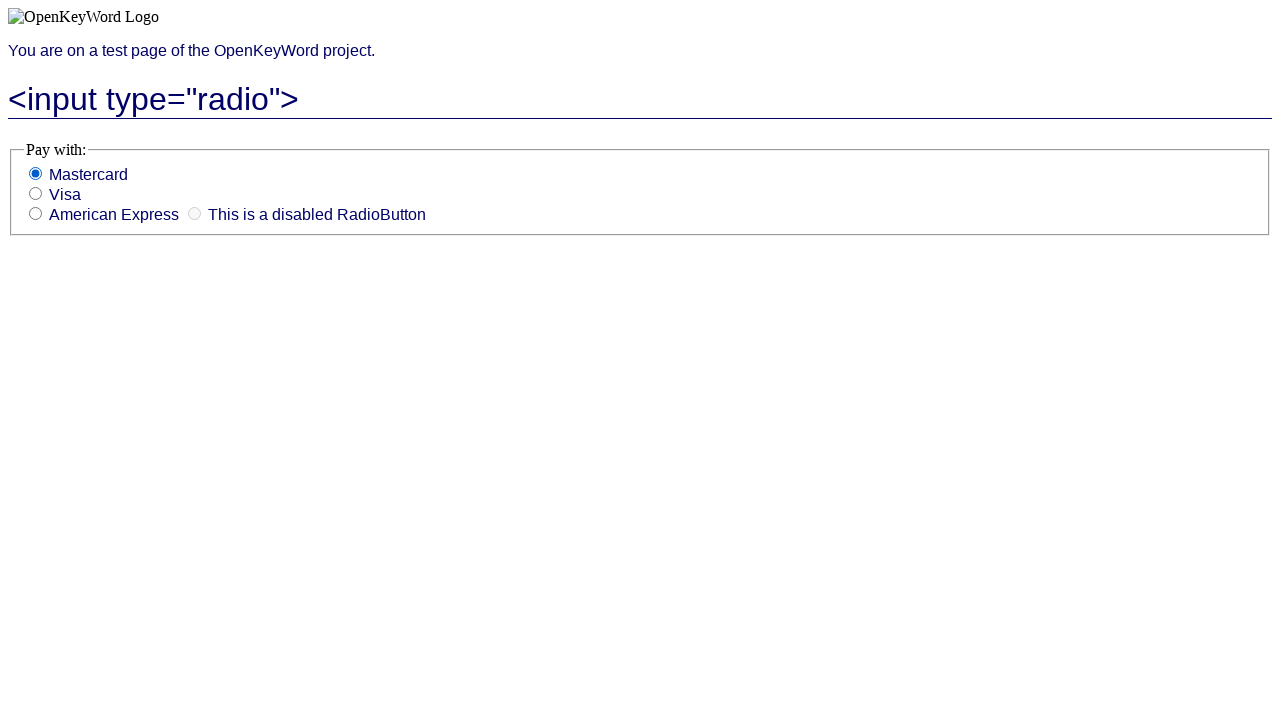

Verified Mastercard radio button is selected
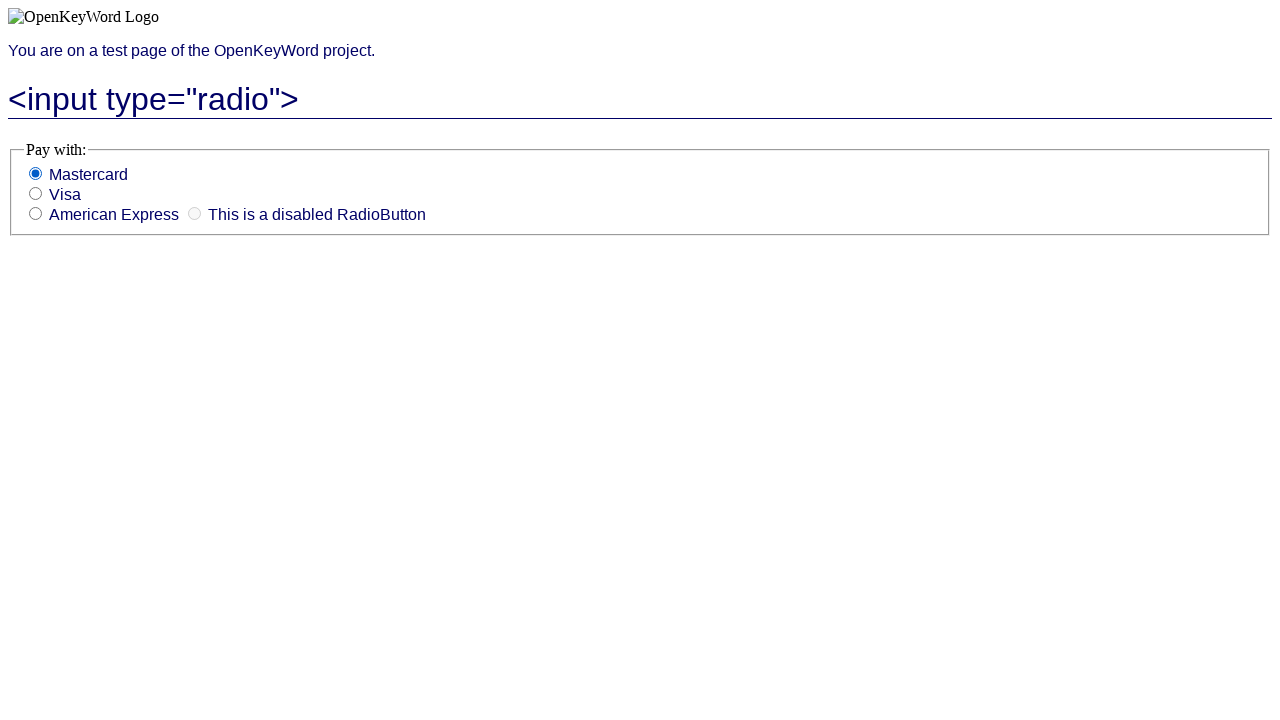

Selected American Express radio button at (36, 214) on input[type='radio'][value='American Express']
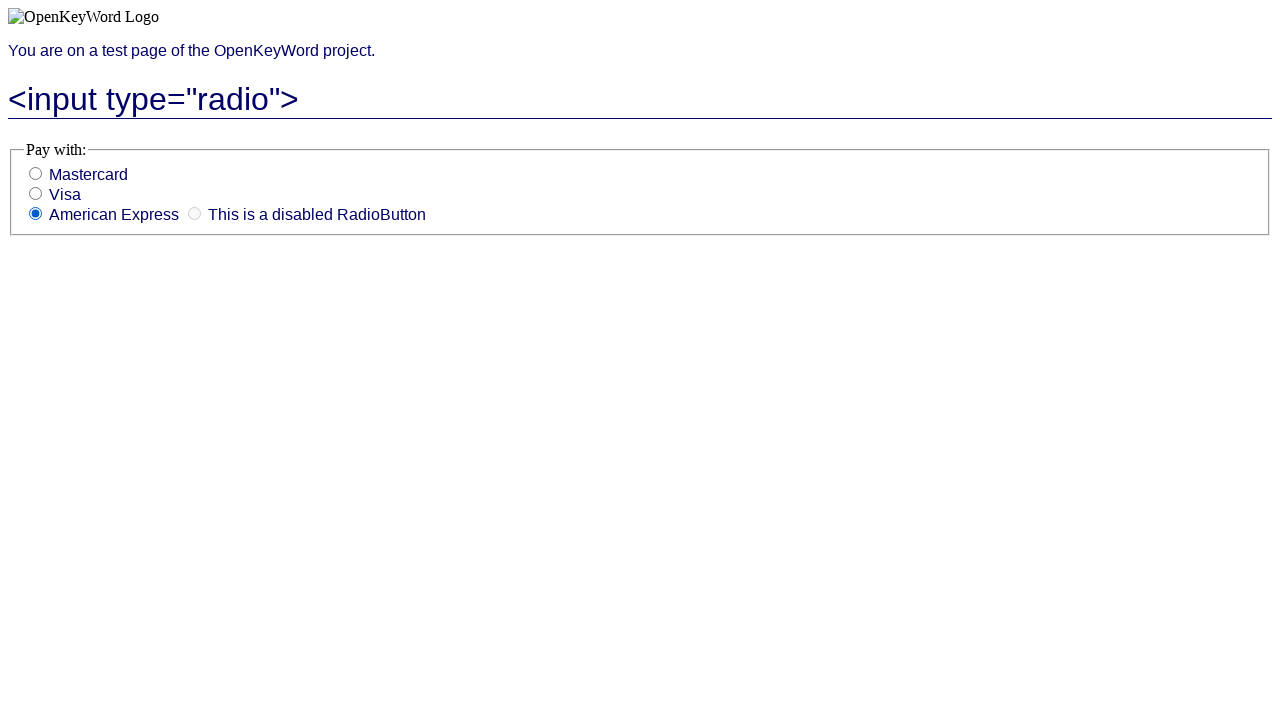

Verified American Express radio button is selected
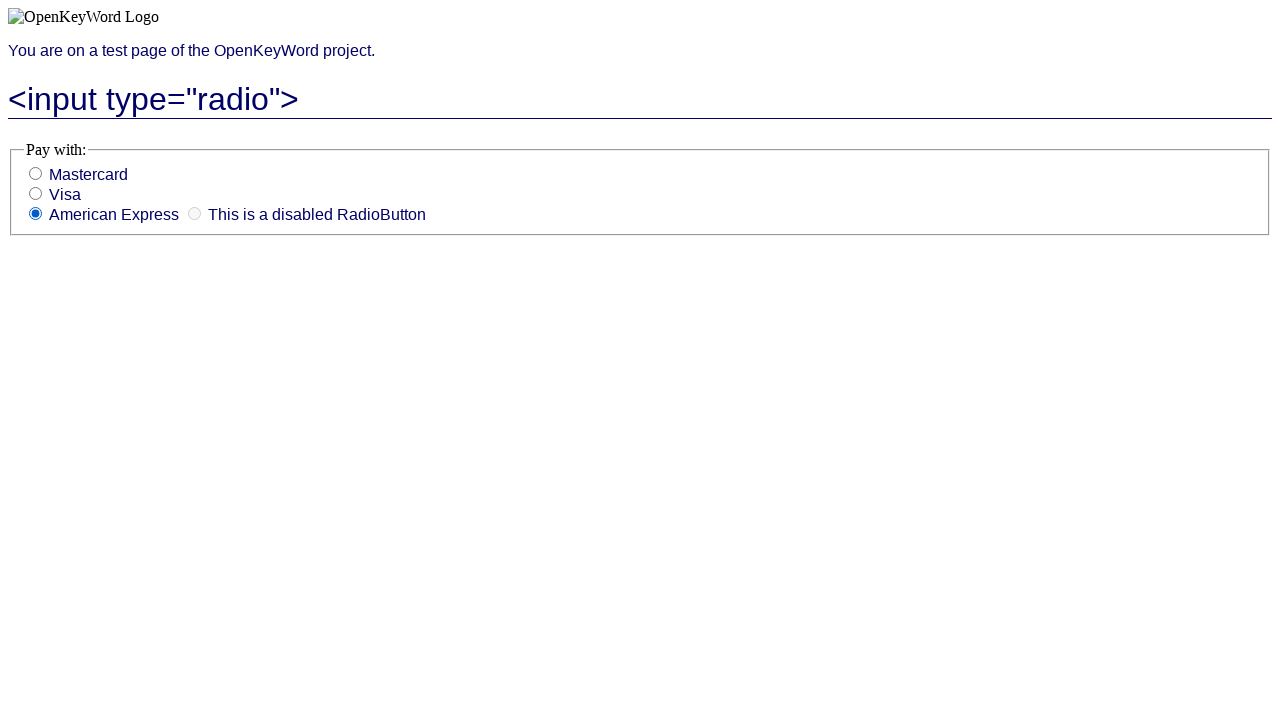

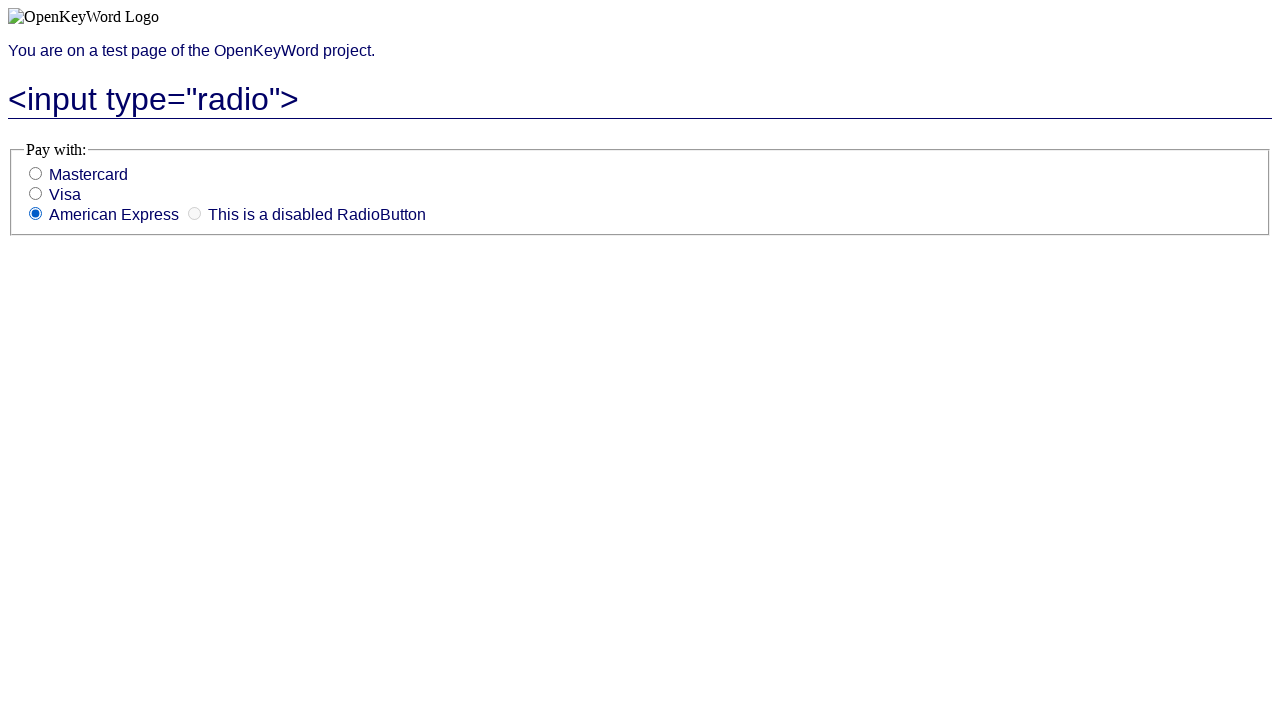